Tests mouse hover functionality by hovering over a "Mouse Hover" button to reveal a dropdown menu, then clicking the "Top" link to navigate to the top of the page.

Starting URL: https://rahulshettyacademy.com/AutomationPractice/

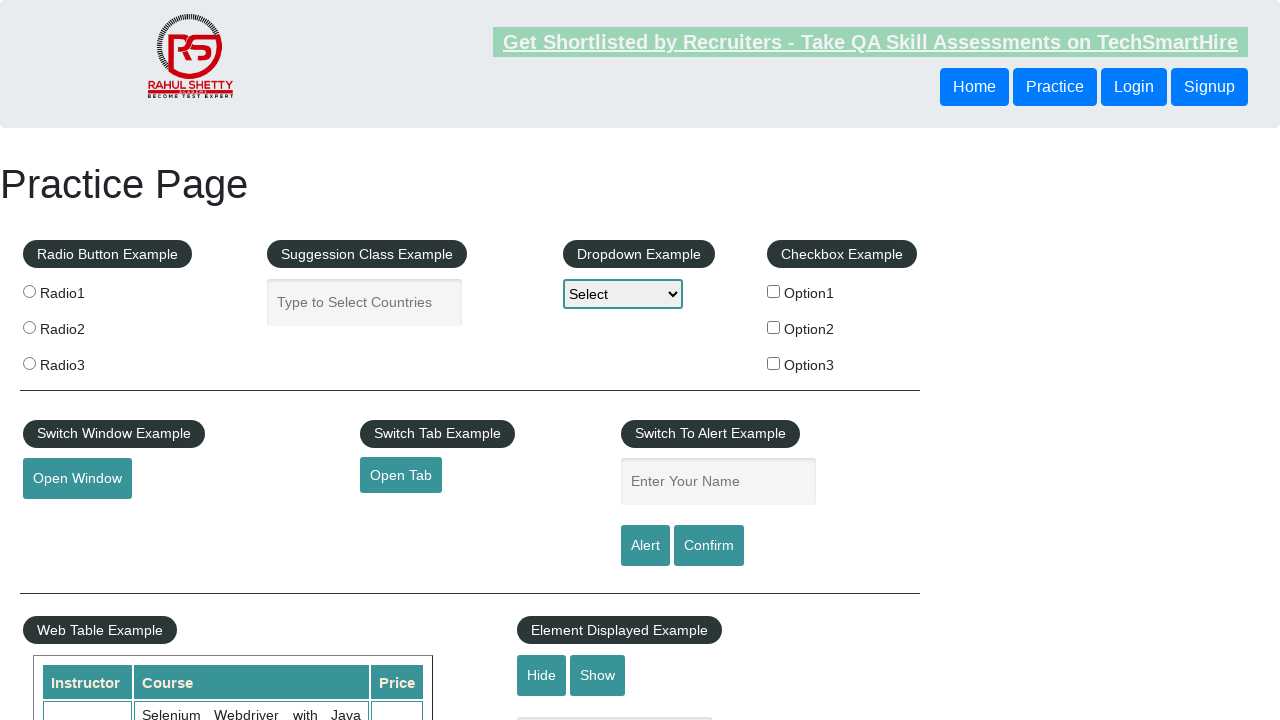

Hovered over 'Mouse Hover' button to reveal dropdown menu at (83, 361) on button#mousehover
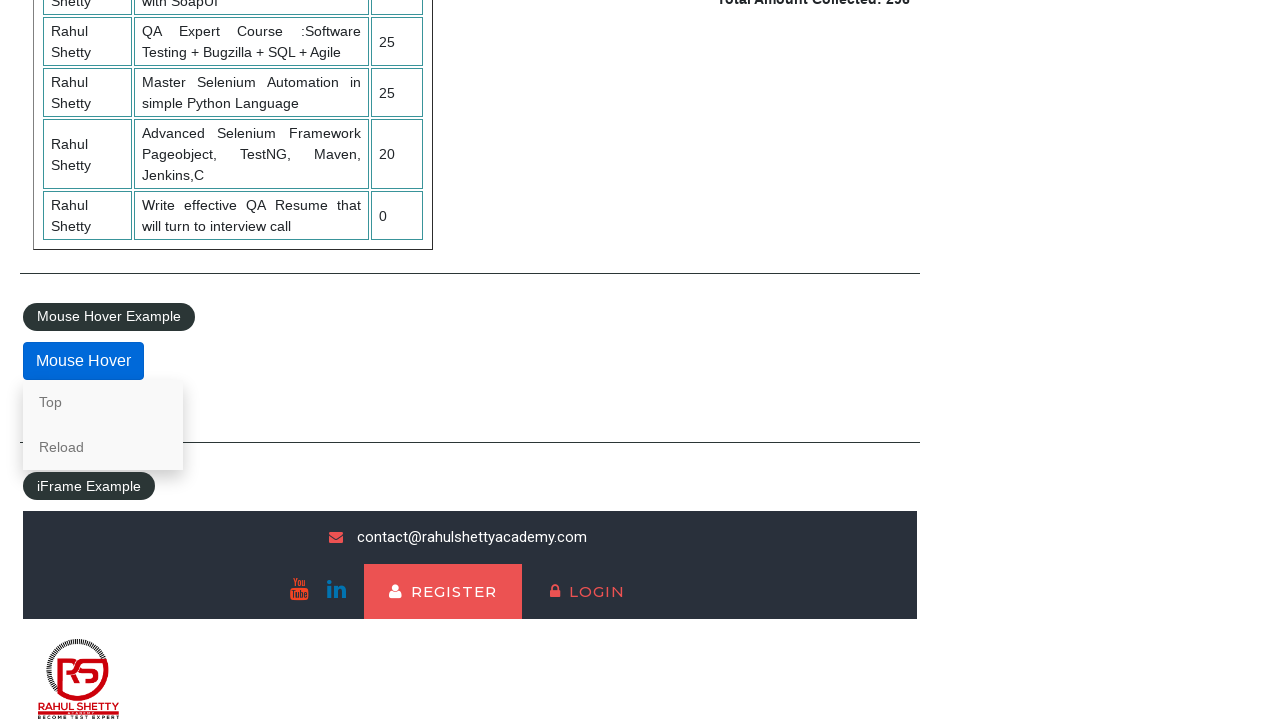

Clicked 'Top' link in dropdown menu at (103, 402) on a[href='#top']
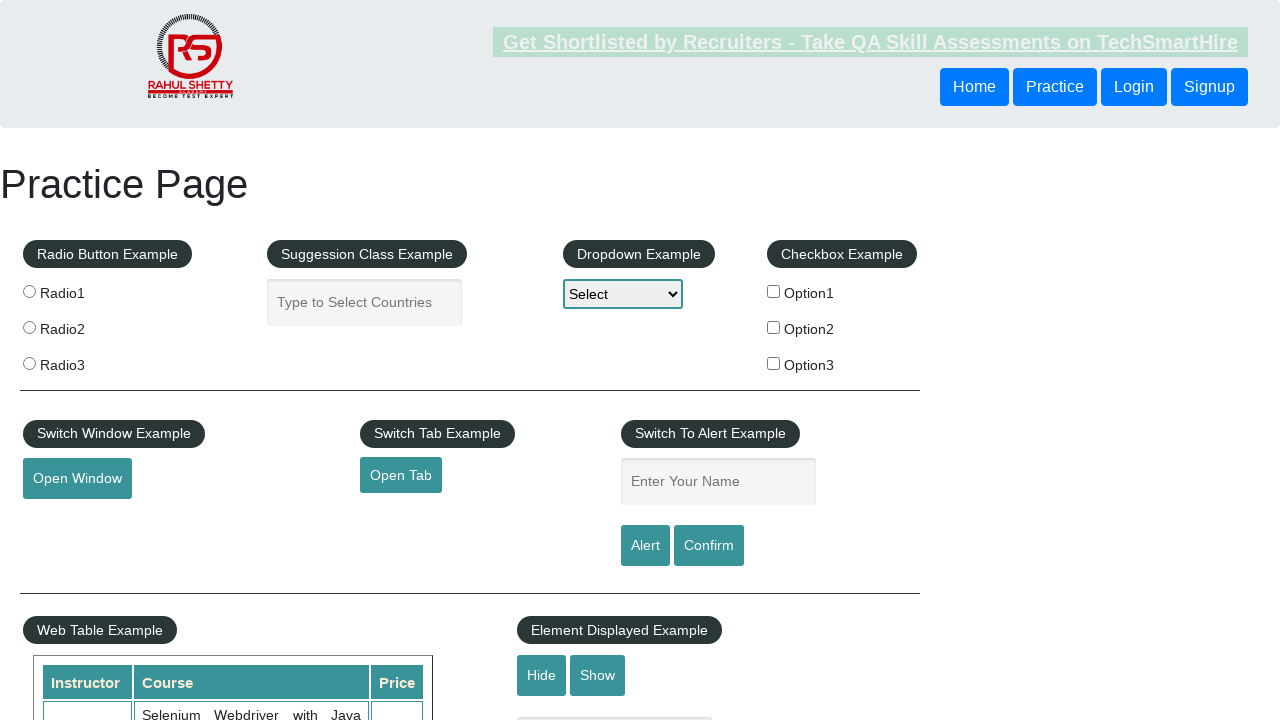

Navigation to top of page completed
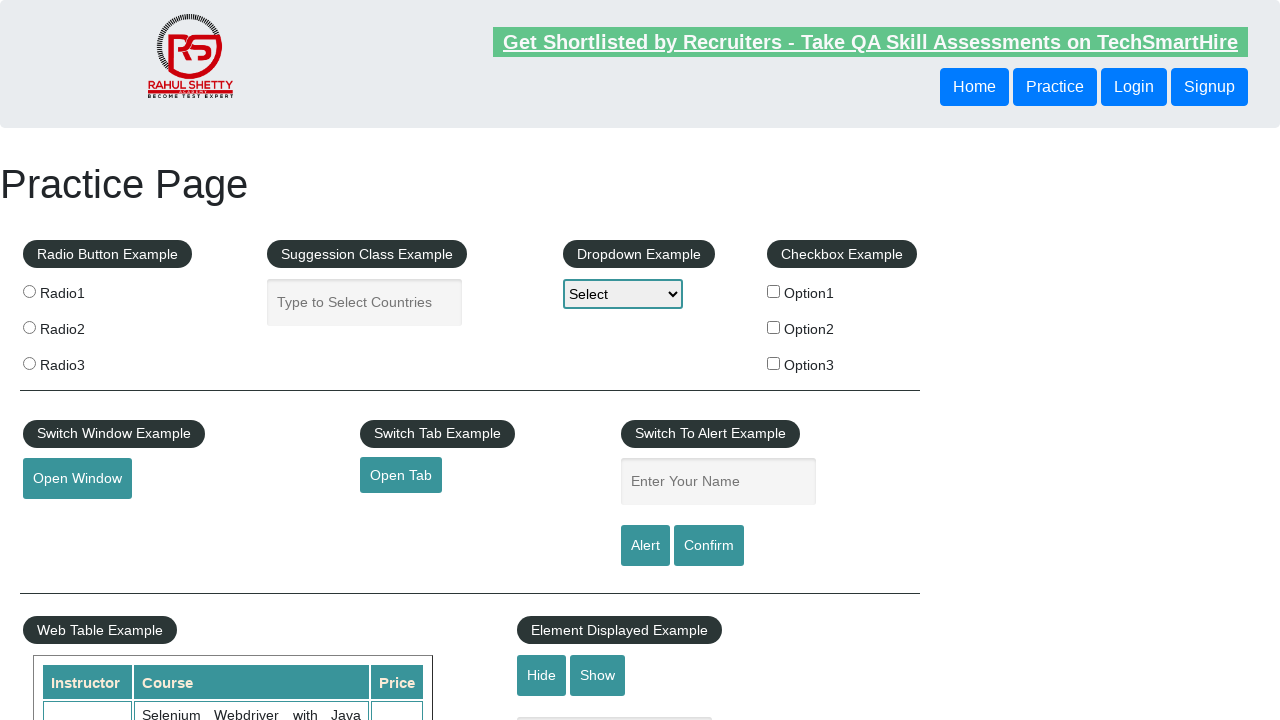

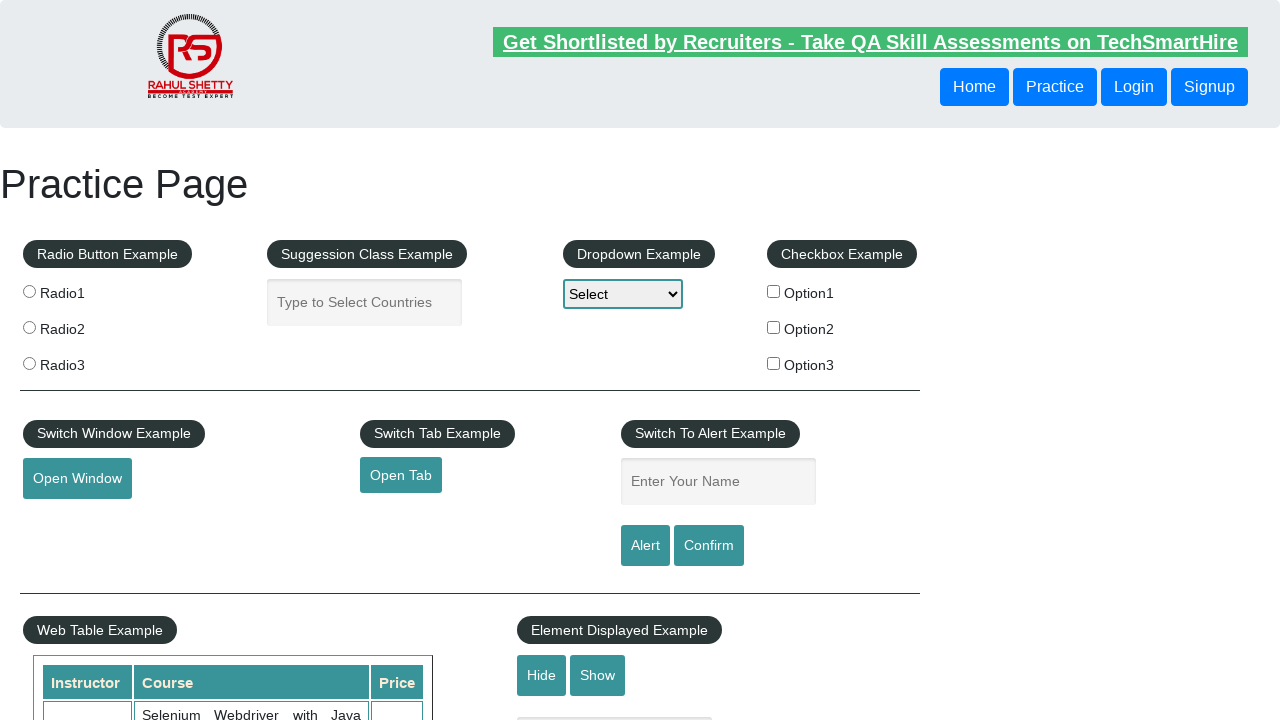